Tests the complete lifecycle of tasks in a TodoMVC application including adding, editing, toggling completion, filtering by status, and deleting tasks.

Starting URL: https://todomvc4tasj.herokuapp.com/#/

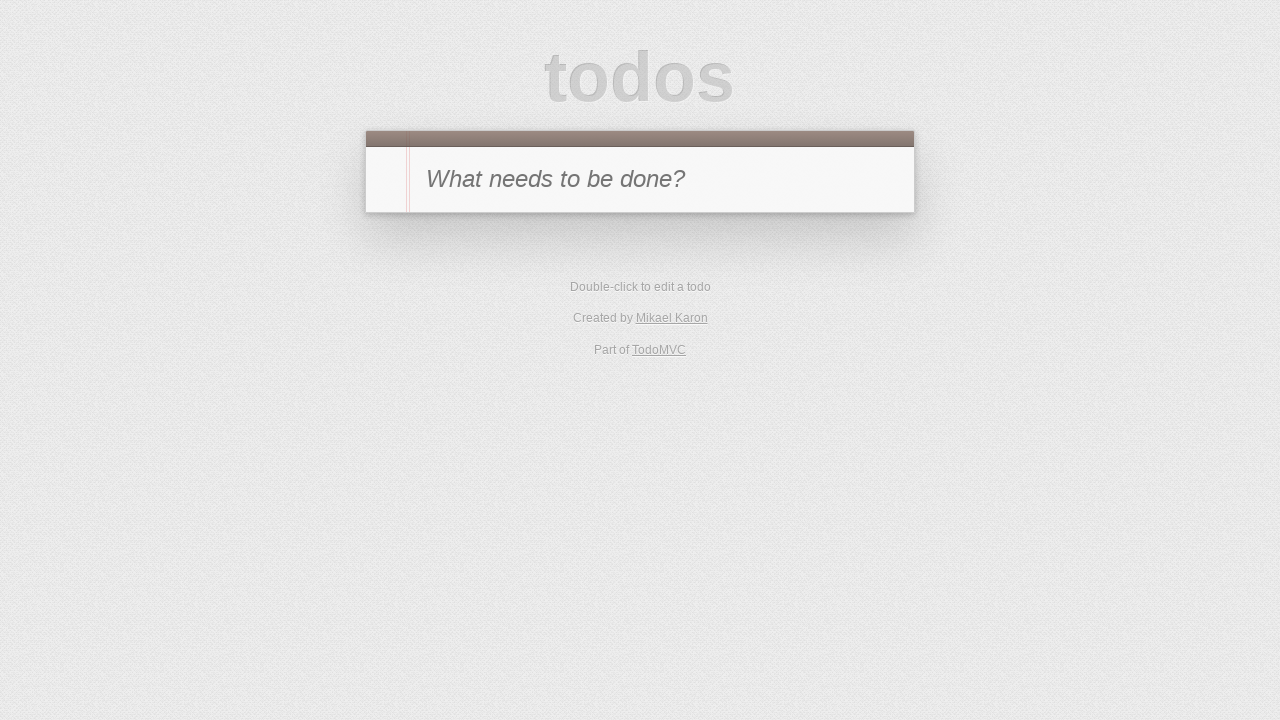

Filled new todo input with '1' on #new-todo
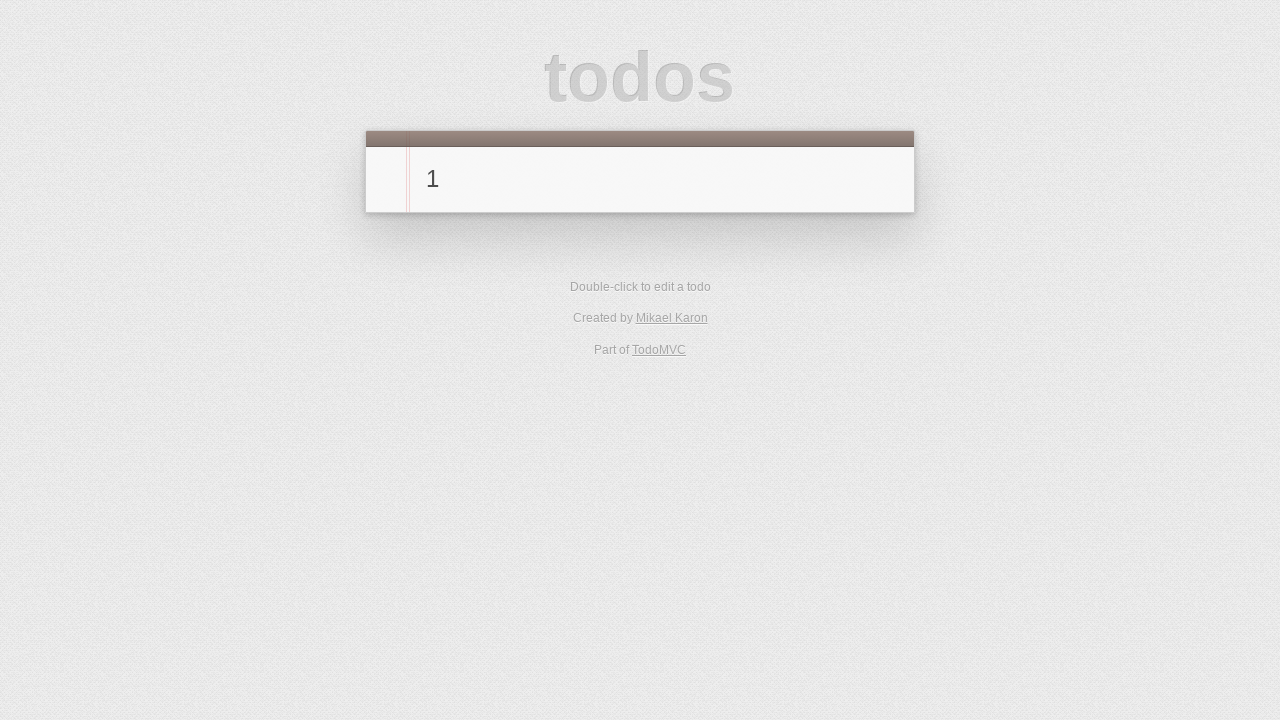

Pressed Enter to add task '1' on #new-todo
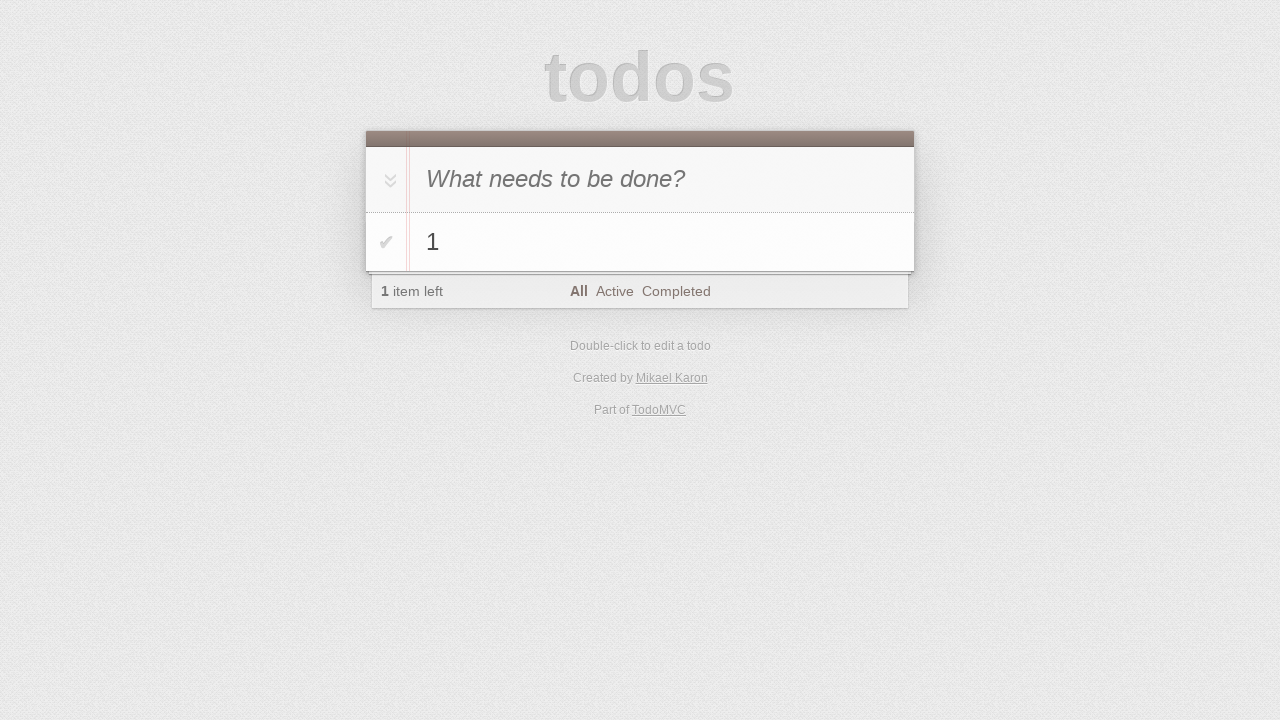

Double-clicked task '1' to enter edit mode at (640, 242) on #todo-list li:has-text('1')
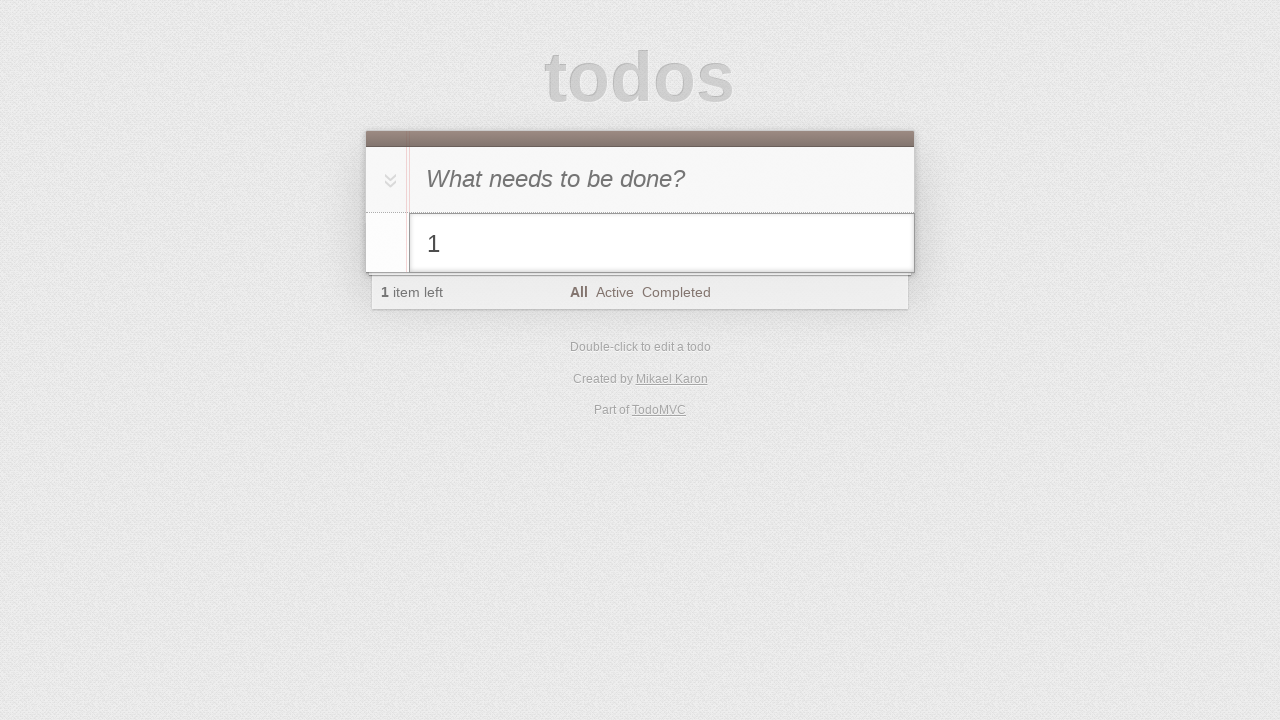

Filled edit field with '1 edited' on #todo-list li.editing .edit
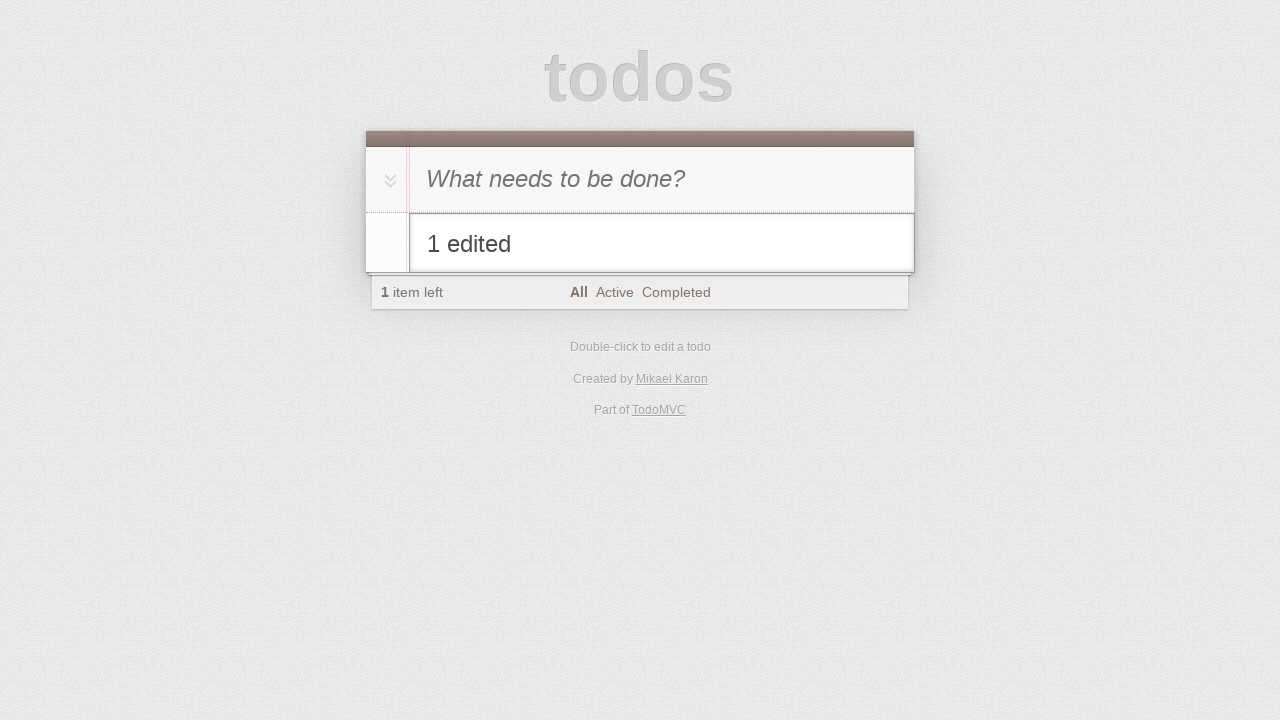

Pressed Enter to confirm edit of task to '1 edited' on #todo-list li.editing .edit
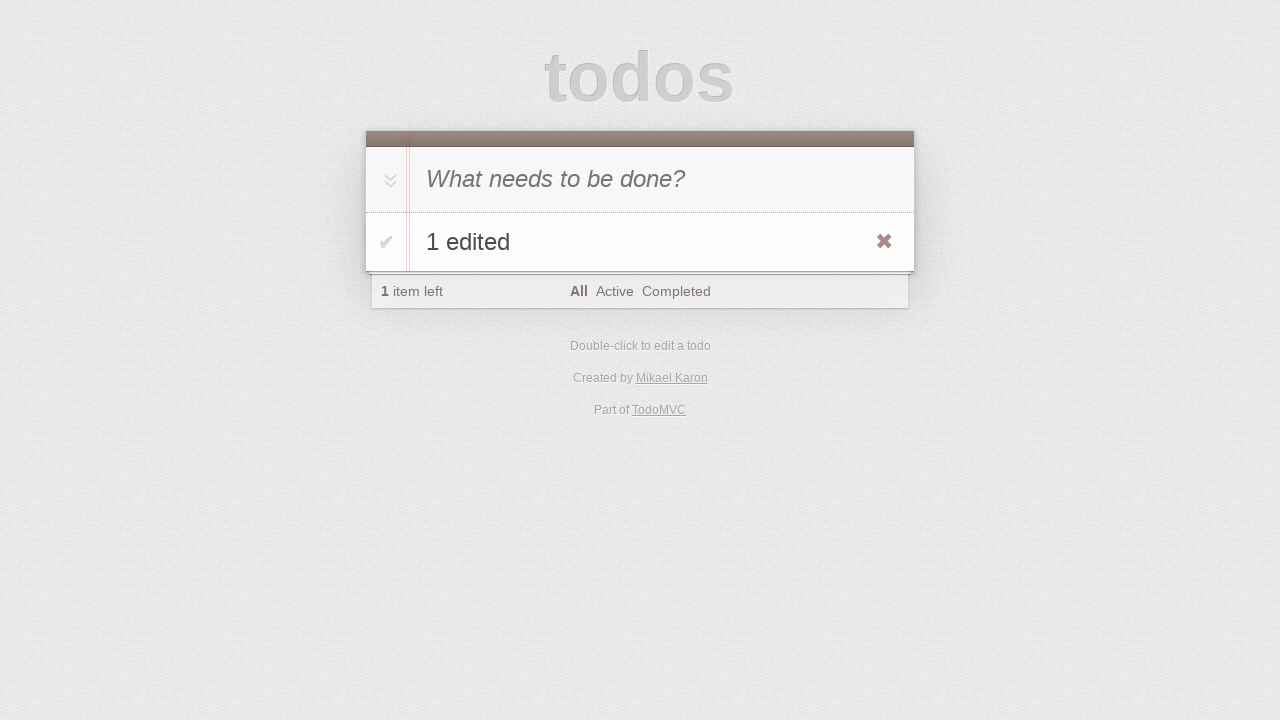

Toggled task '1 edited' as completed at (386, 242) on #todo-list li:has-text('1 edited') .toggle
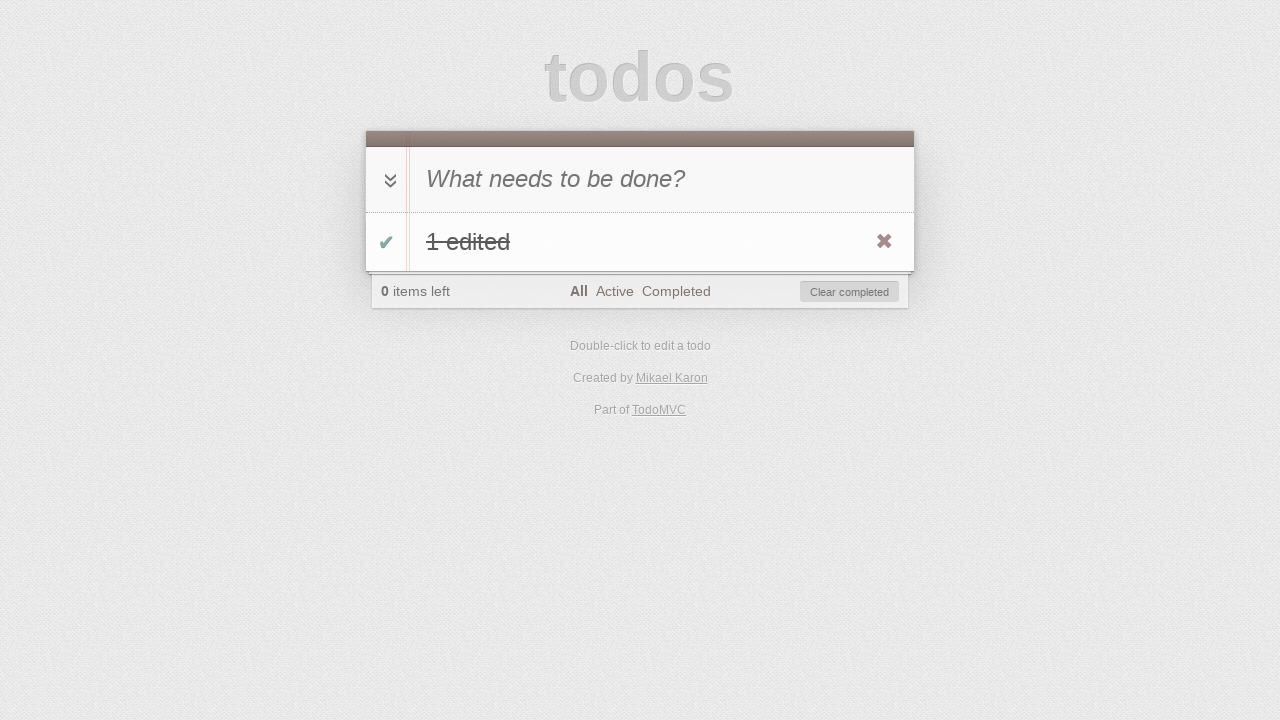

Verified task '1 edited' exists in the list
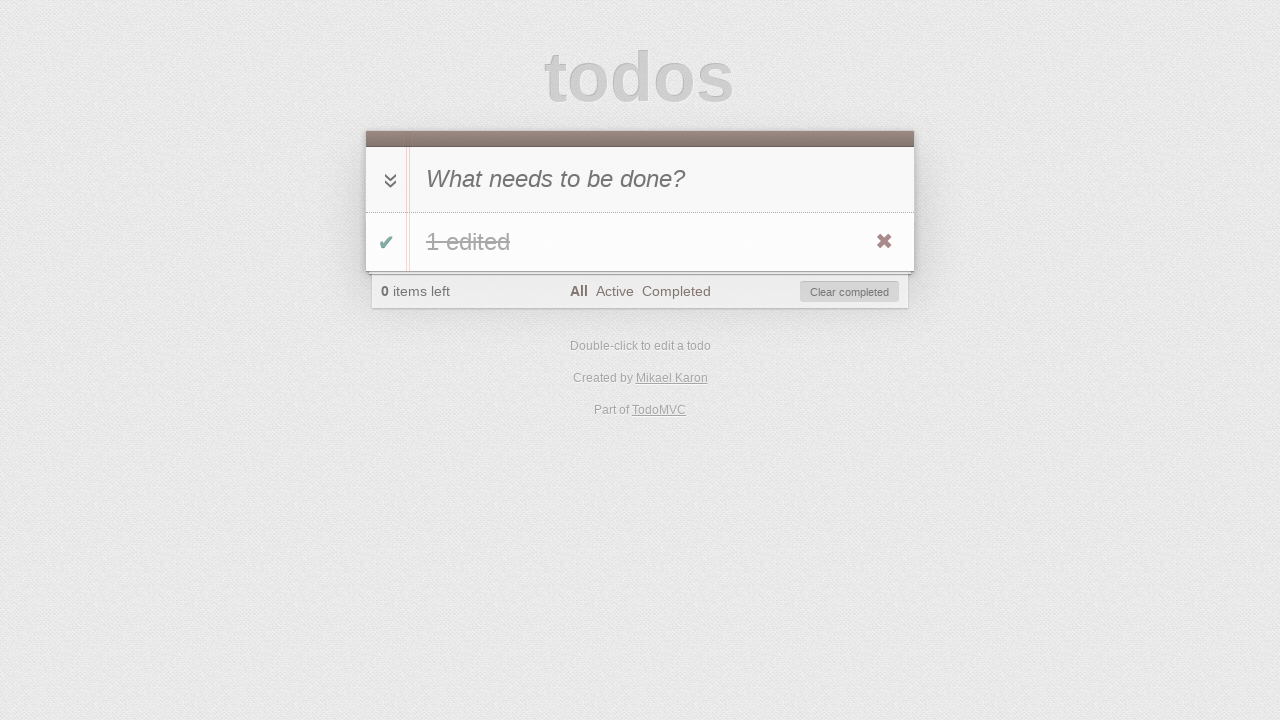

Clicked 'Active' filter to show only active tasks at (614, 291) on a:has-text('Active')
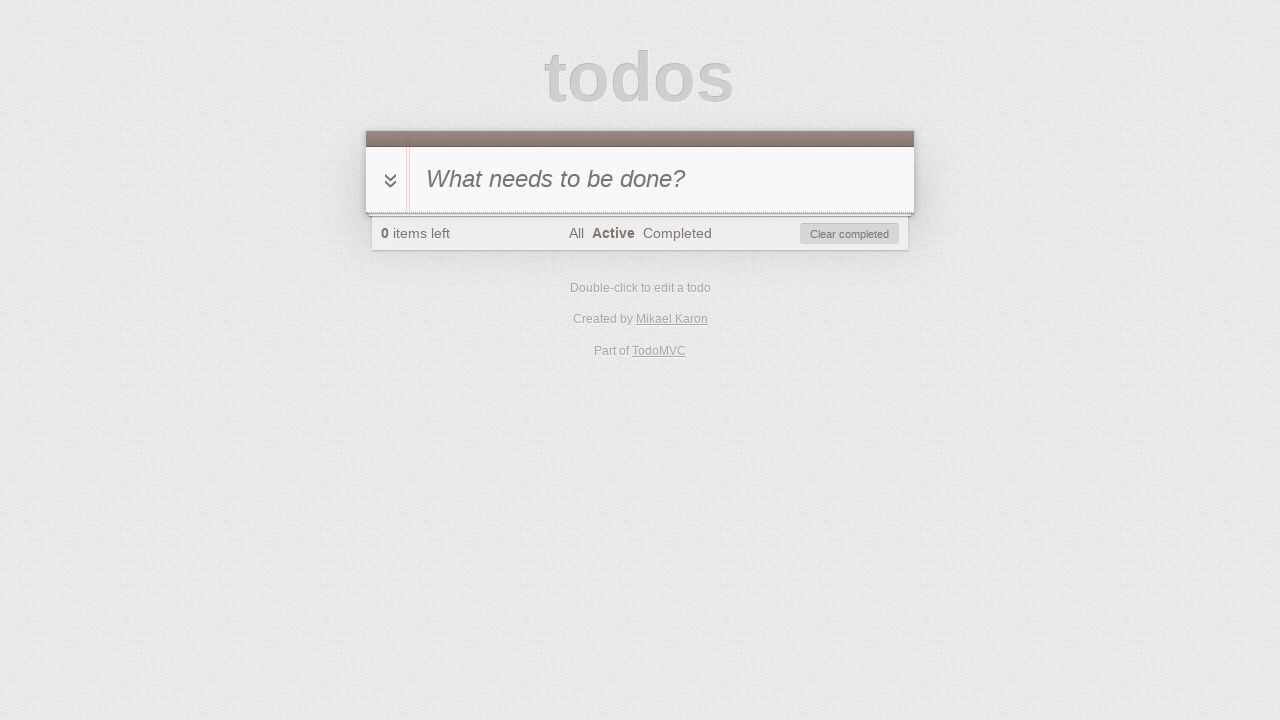

Waited for page to update with Active filter
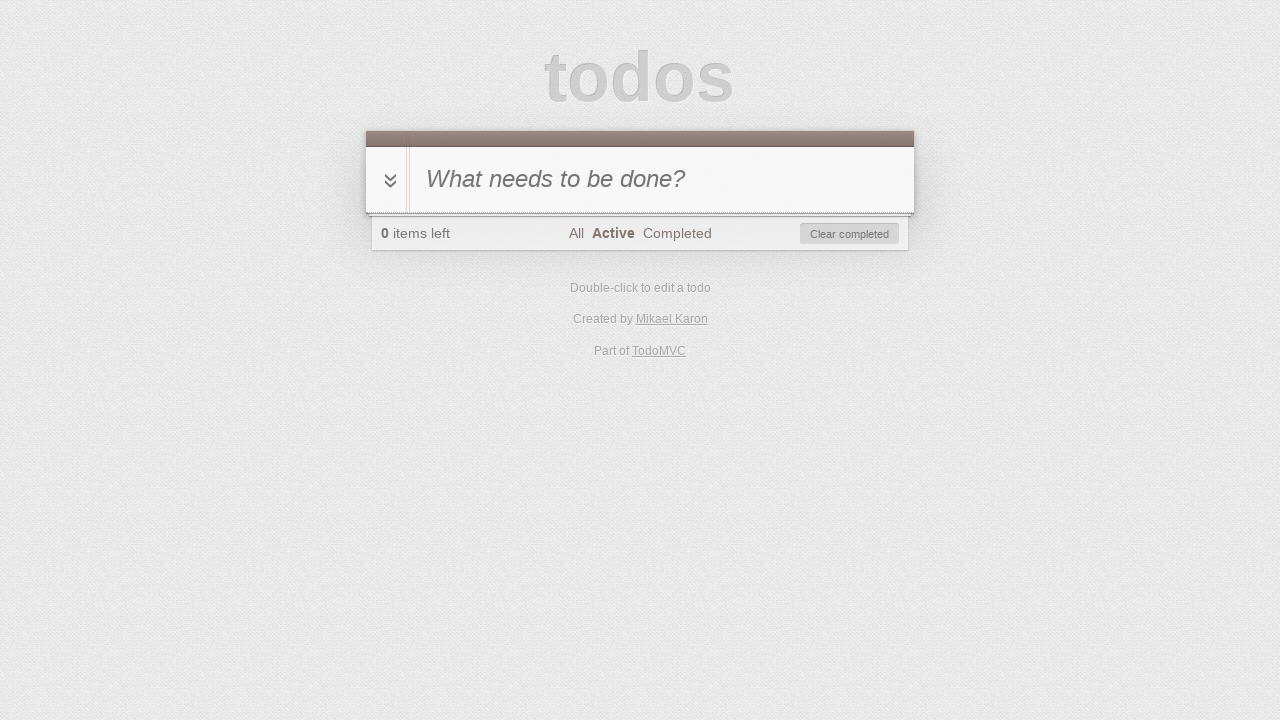

Filled new todo input with '2' while in Active filter on #new-todo
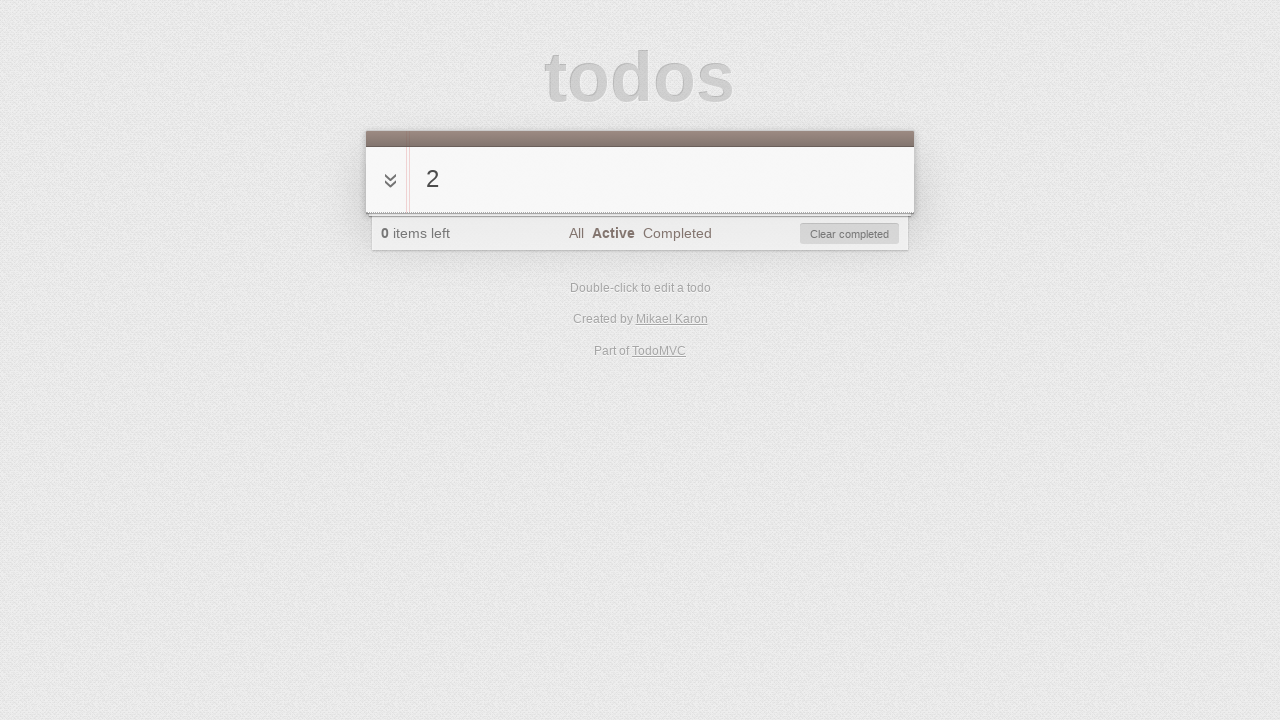

Pressed Enter to add task '2' on #new-todo
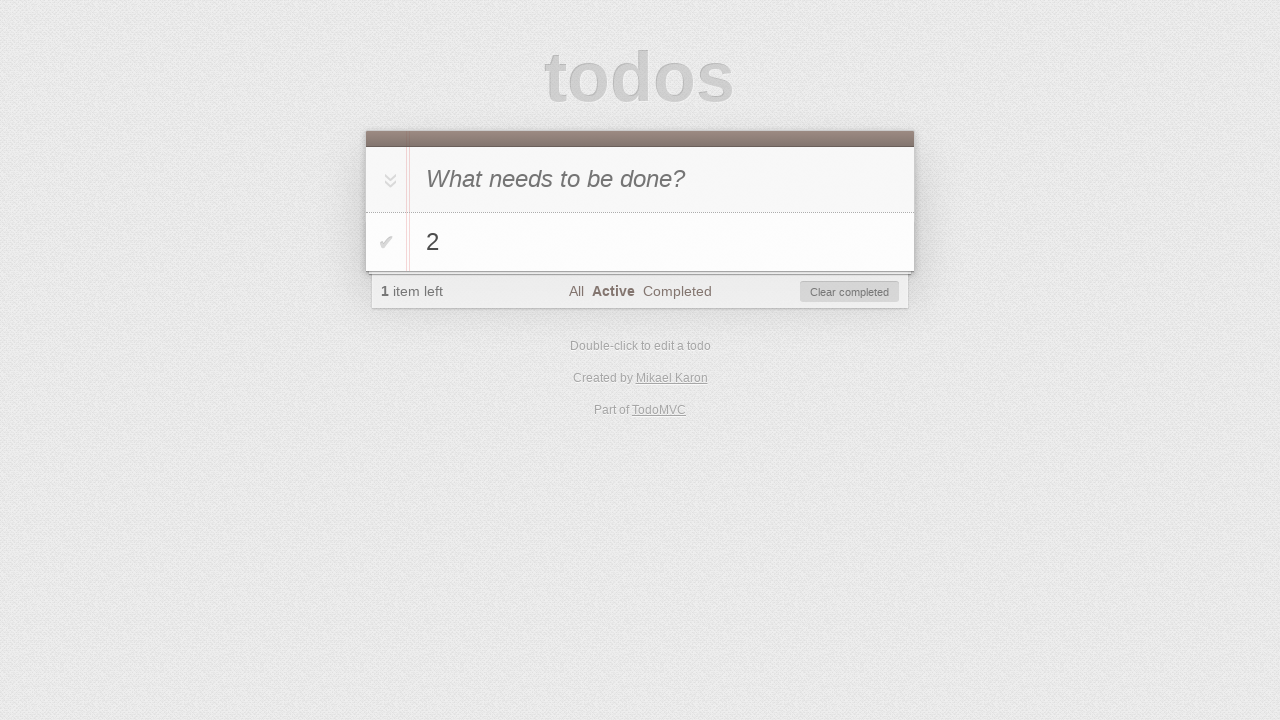

Clicked toggle-all checkbox to mark all tasks as completed at (388, 180) on #toggle-all
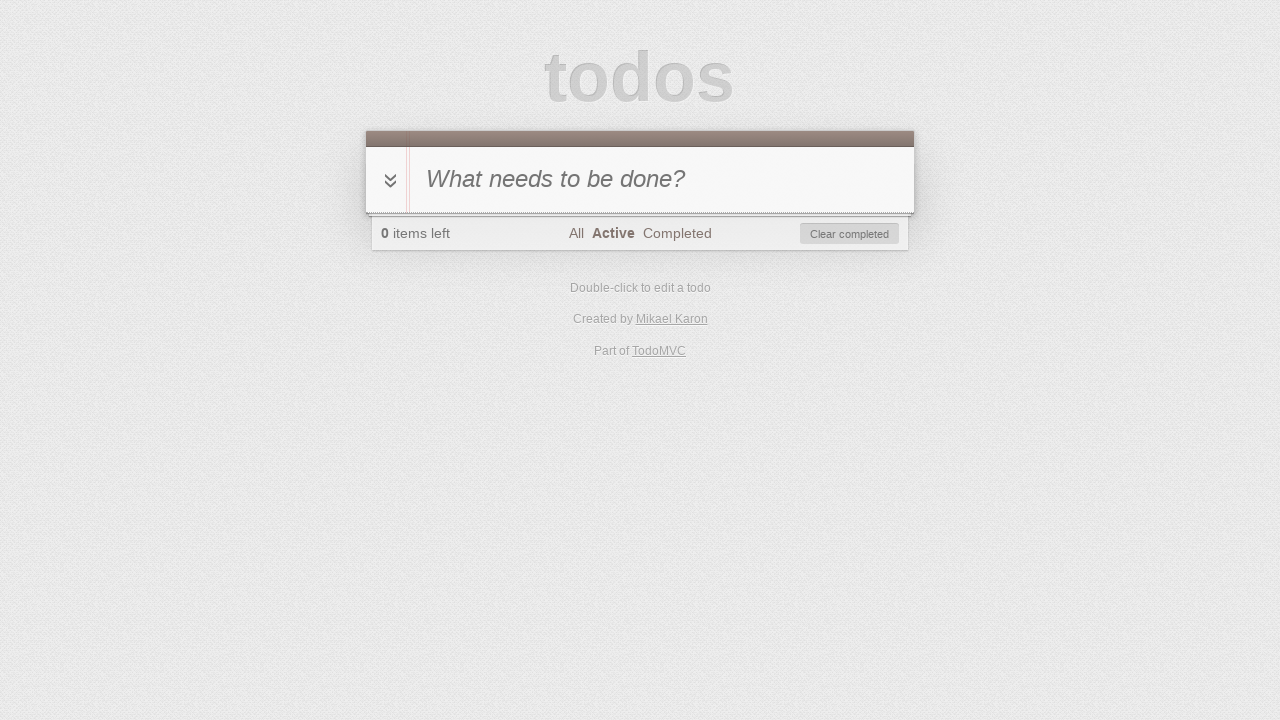

Clicked 'Completed' filter to show only completed tasks at (677, 233) on a:has-text('Completed')
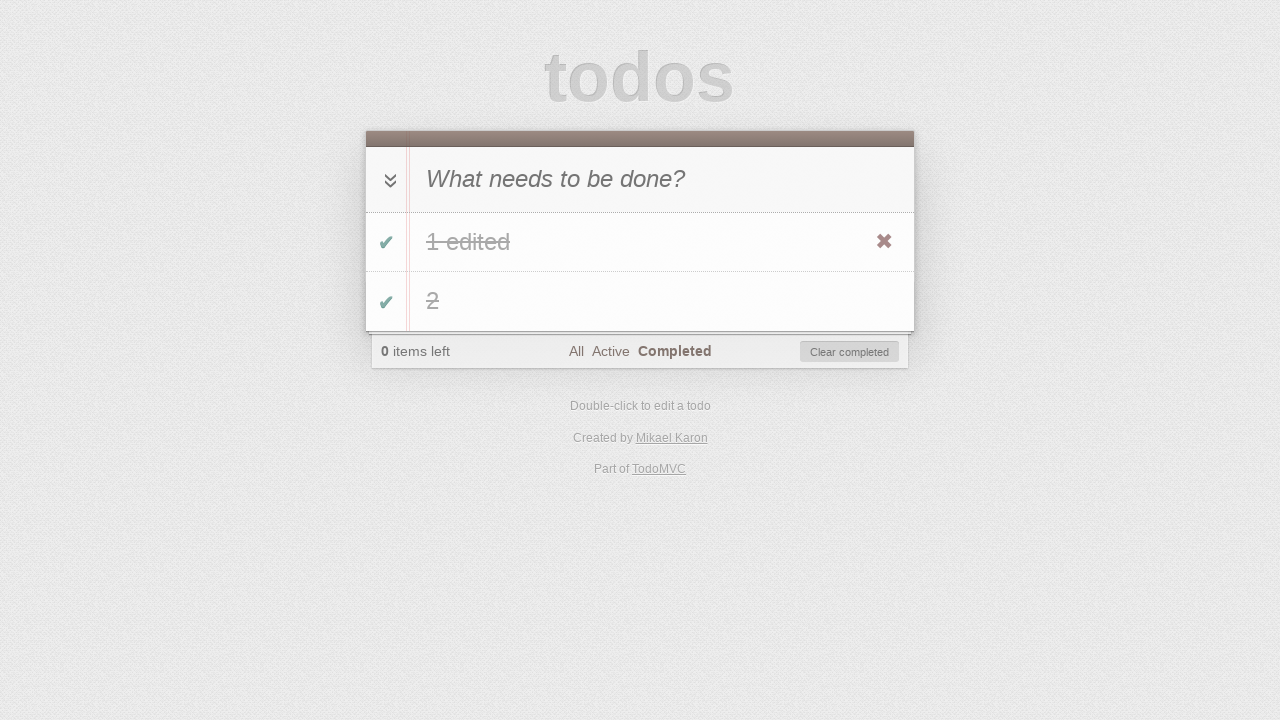

Verified task '1 edited' is visible in Completed filter
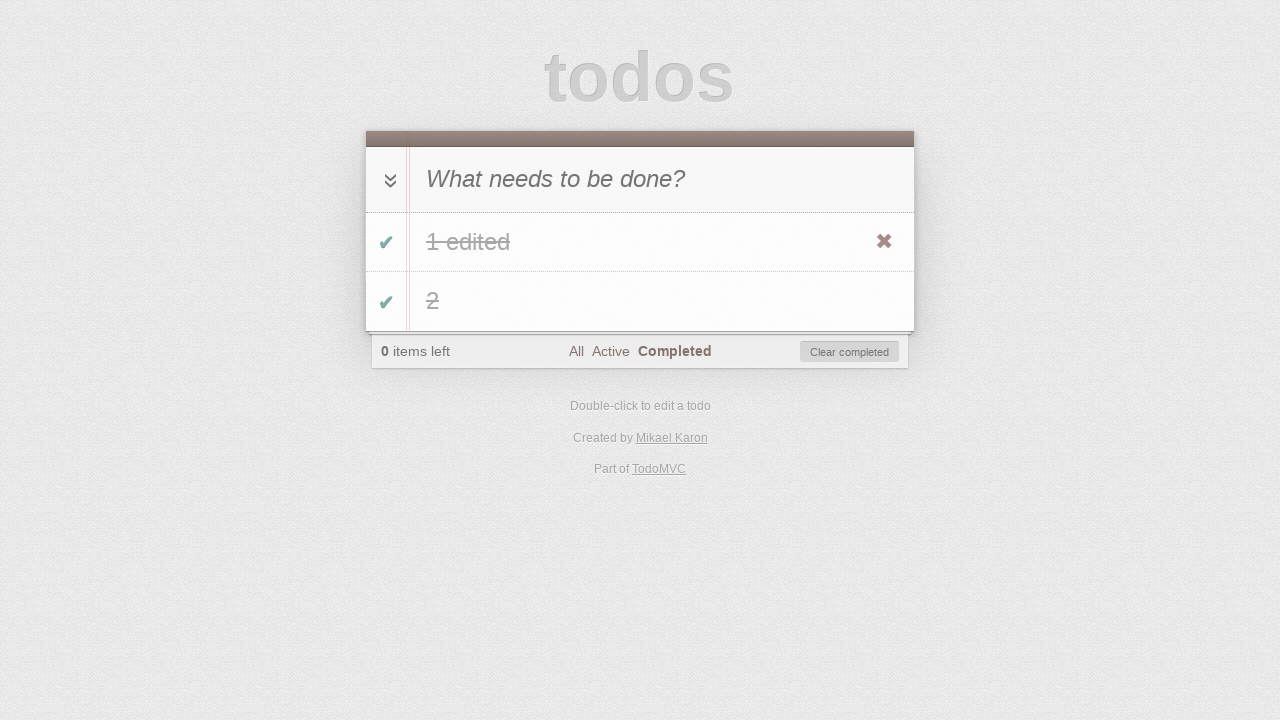

Verified task '2' is visible in Completed filter
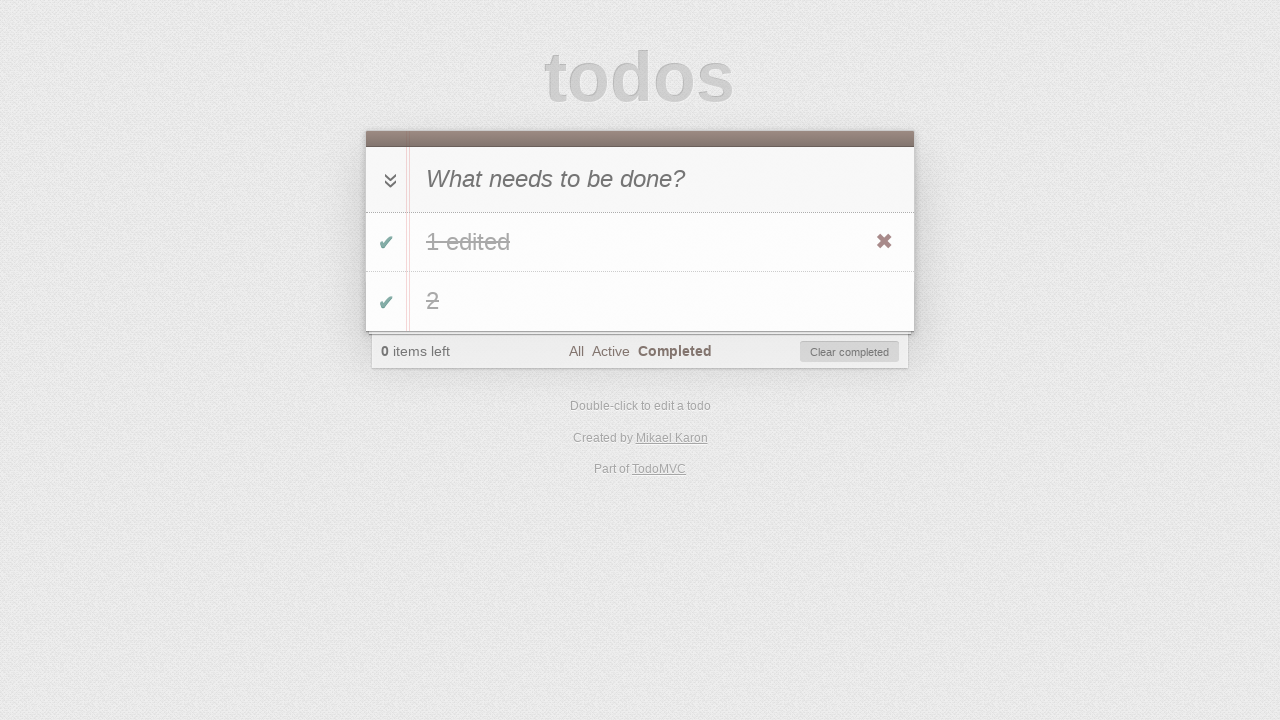

Double-clicked task '2' to enter edit mode at (640, 302) on #todo-list li:has-text('2')
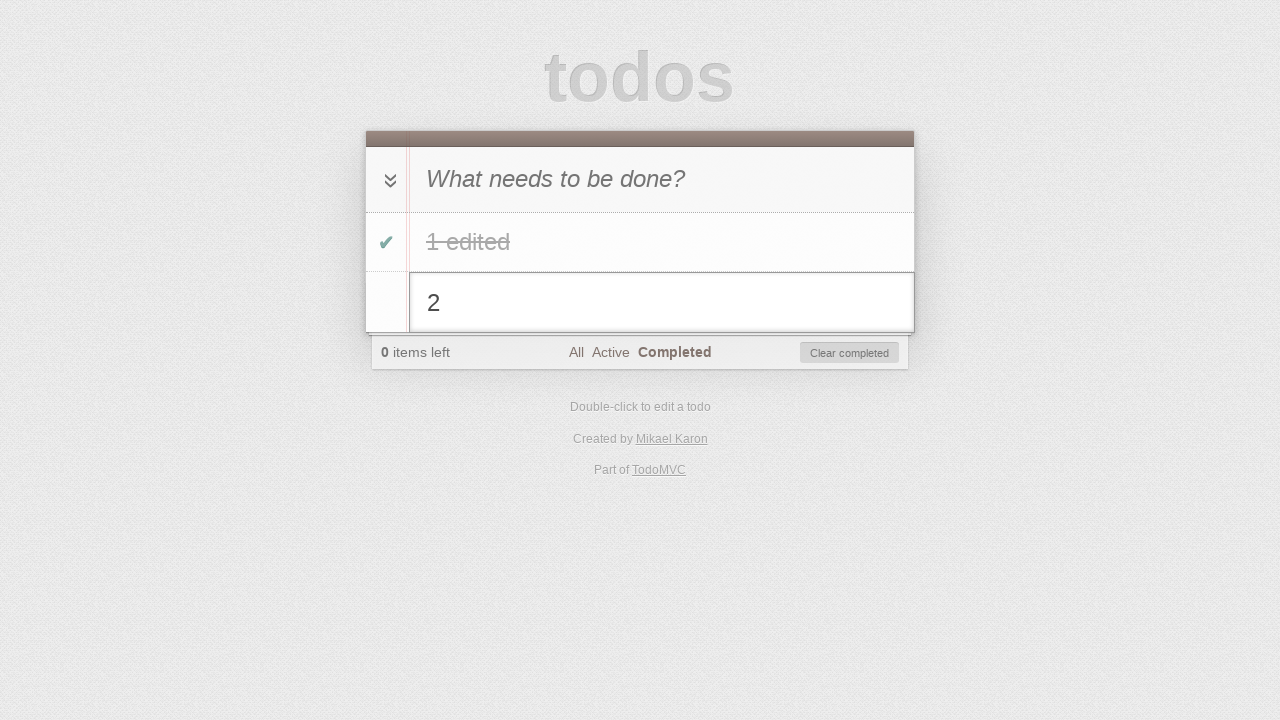

Filled edit field with '777' for task '2' on #todo-list li.editing .edit
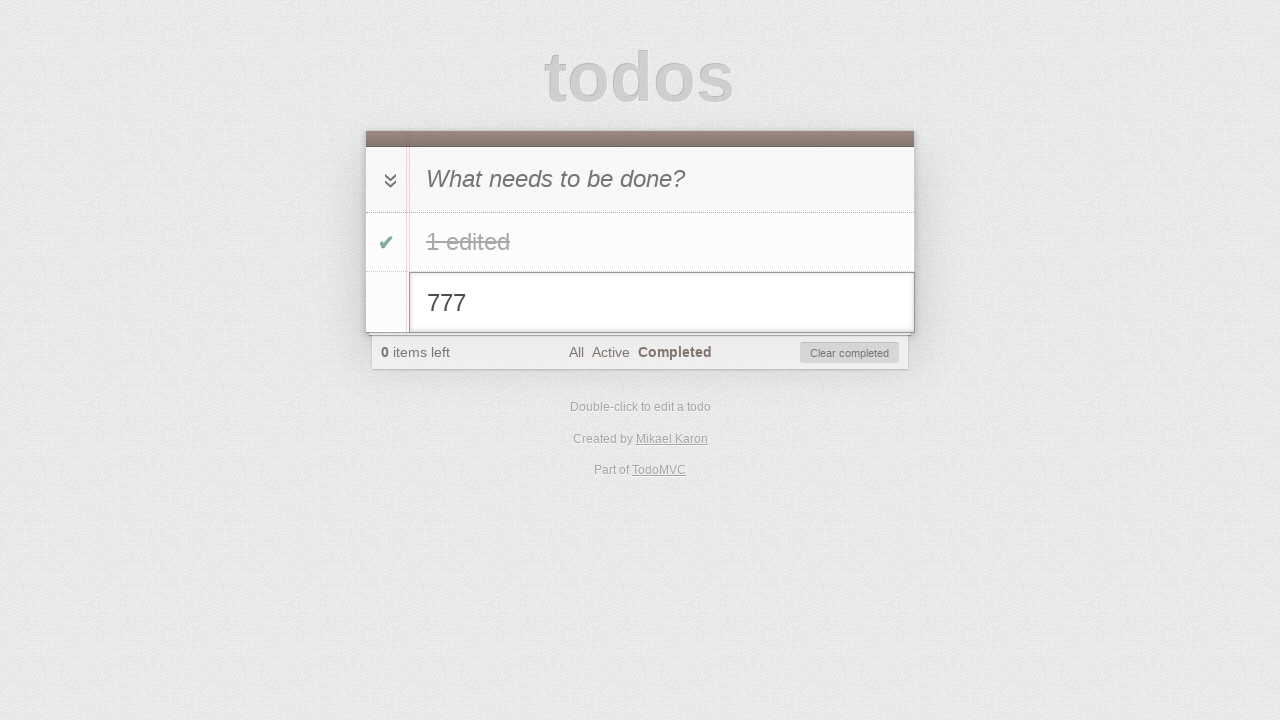

Pressed Escape to cancel edit and discard changes to task '2' on #todo-list li.editing .edit
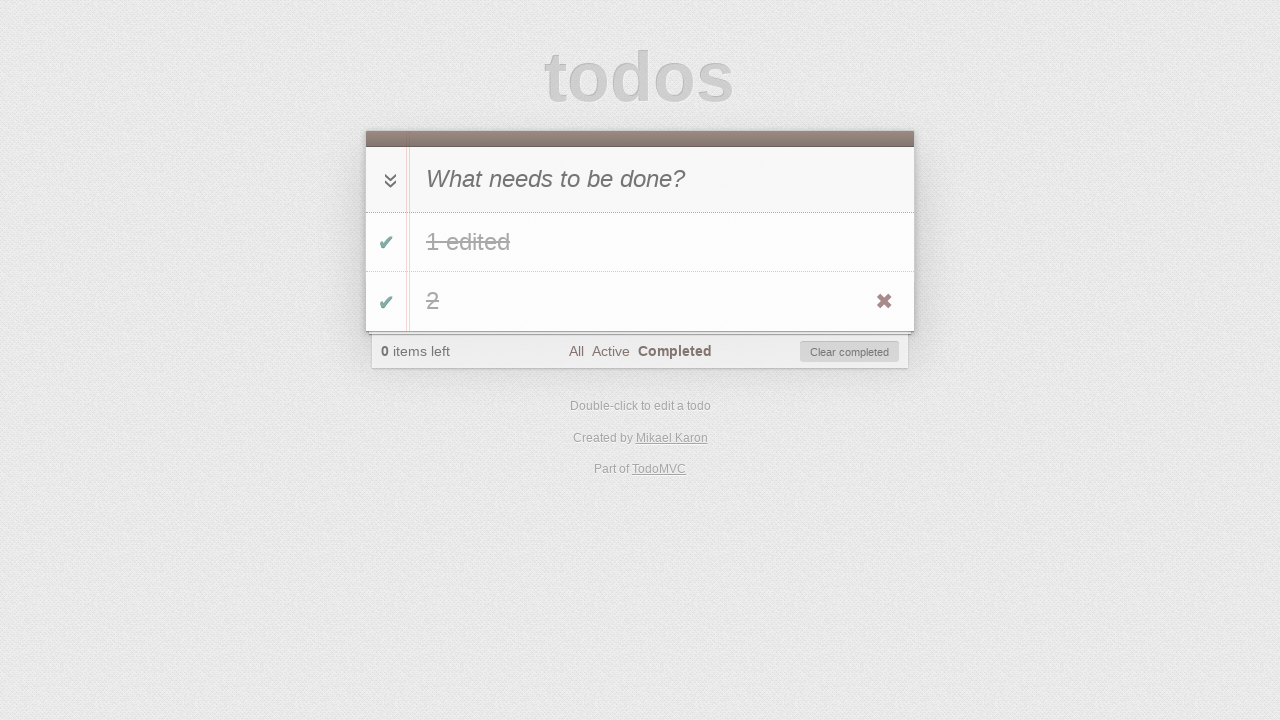

Toggled task '2' to mark it as incomplete and reopen it at (386, 302) on #todo-list li:has-text('2') .toggle
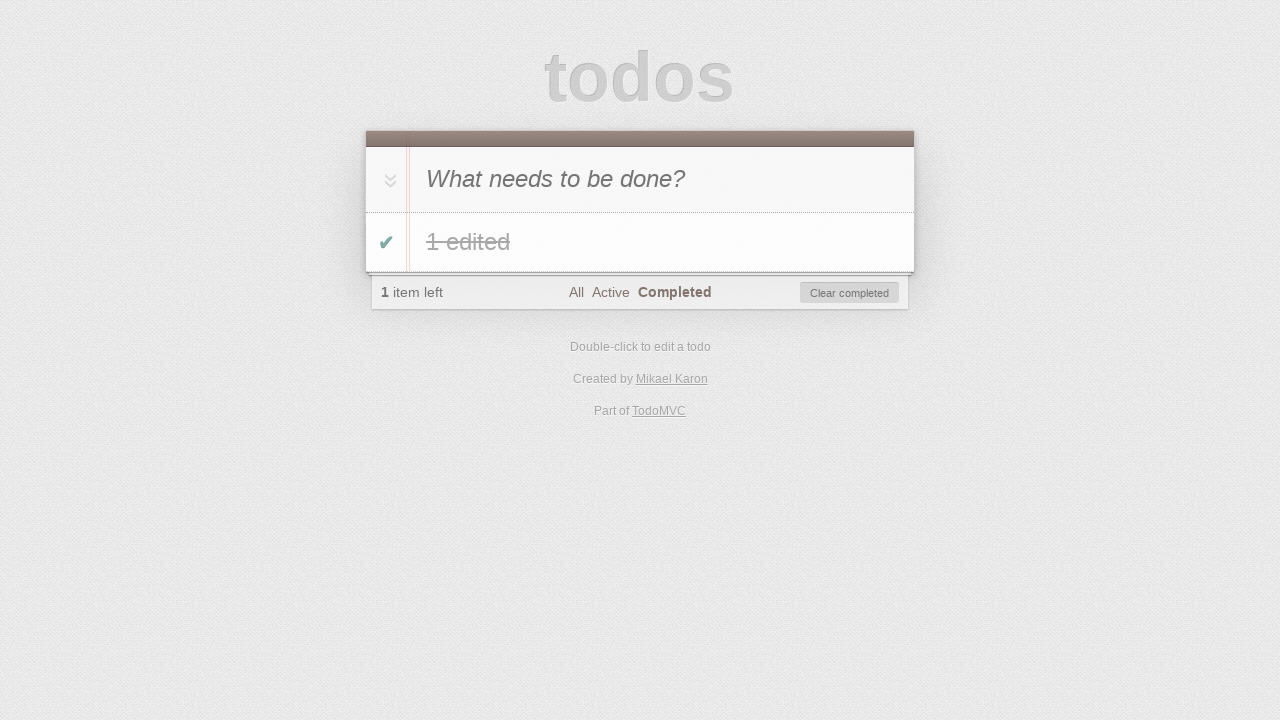

Clicked 'Clear completed' button to remove completed tasks at (850, 293) on #clear-completed
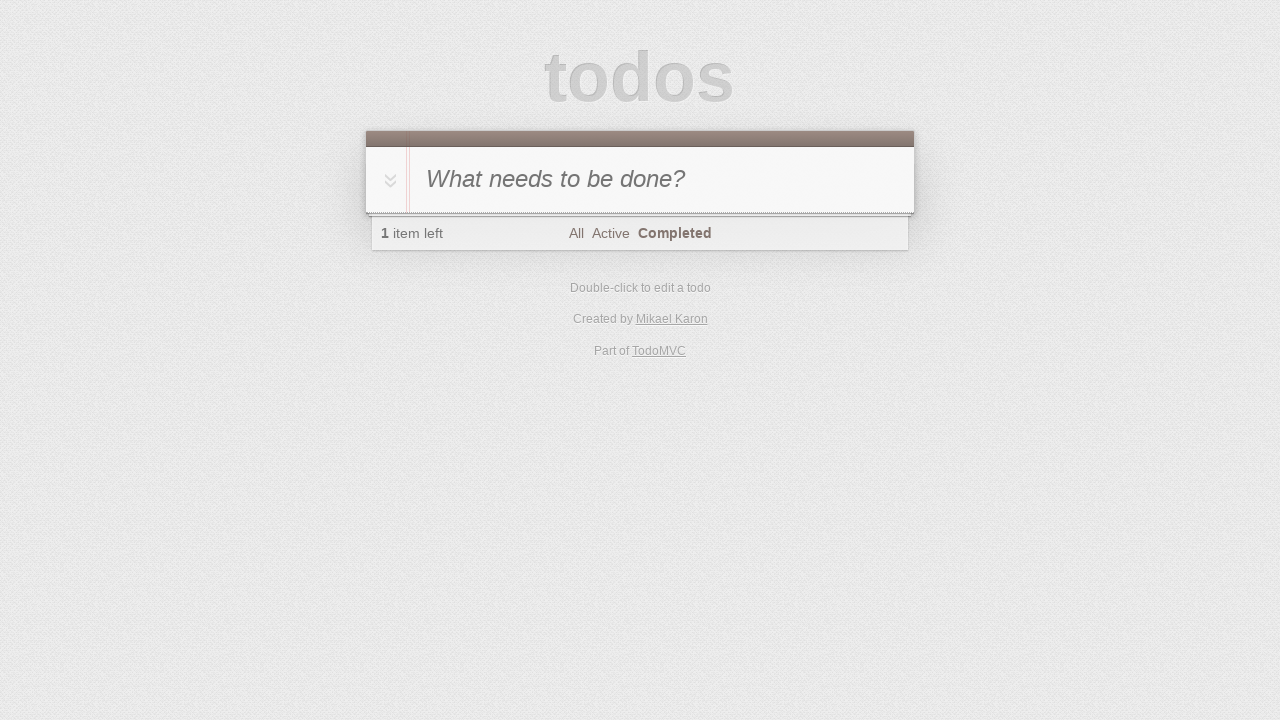

Clicked 'All' filter to show all tasks at (576, 233) on a:has-text('All')
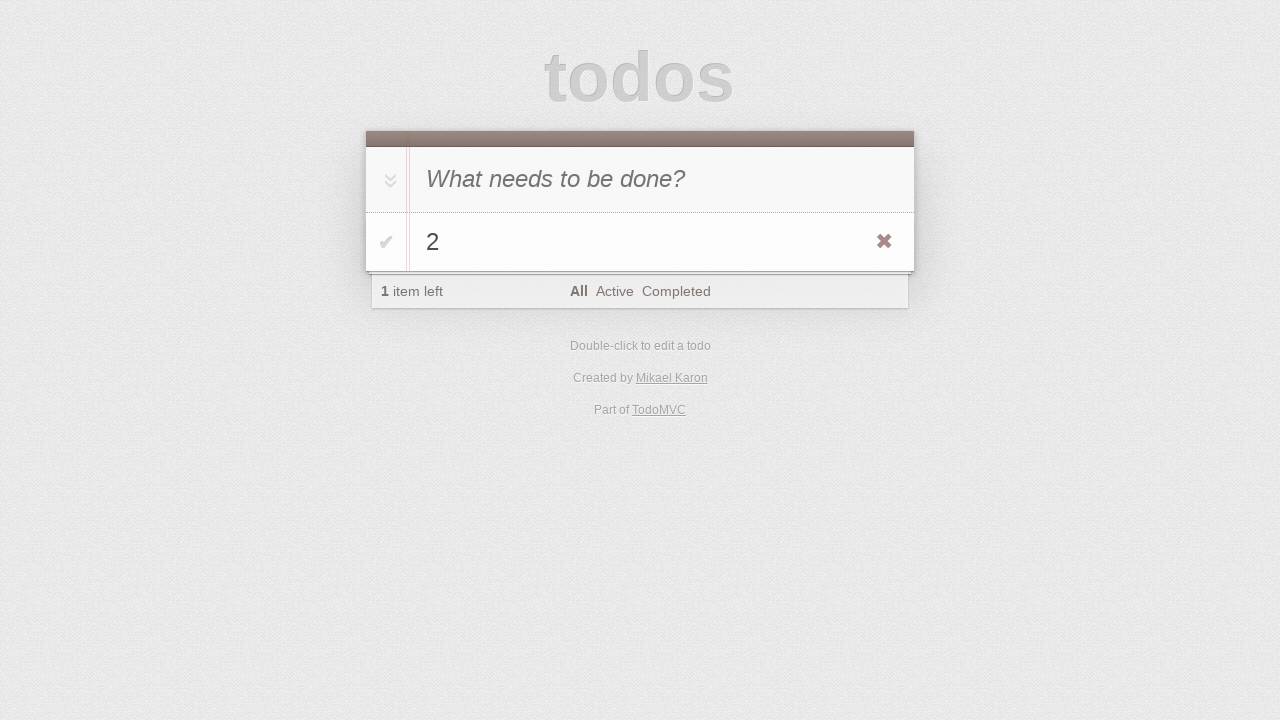

Verified task '2' is visible in All filter
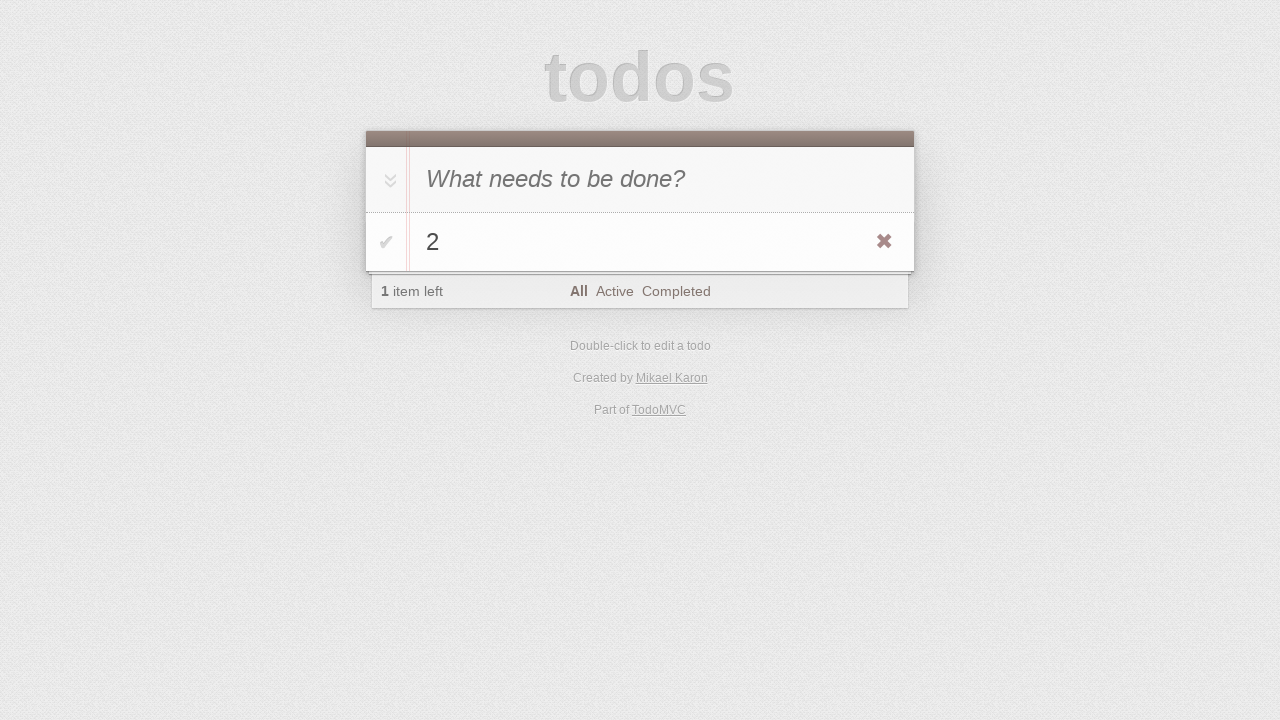

Verified items left count is 1
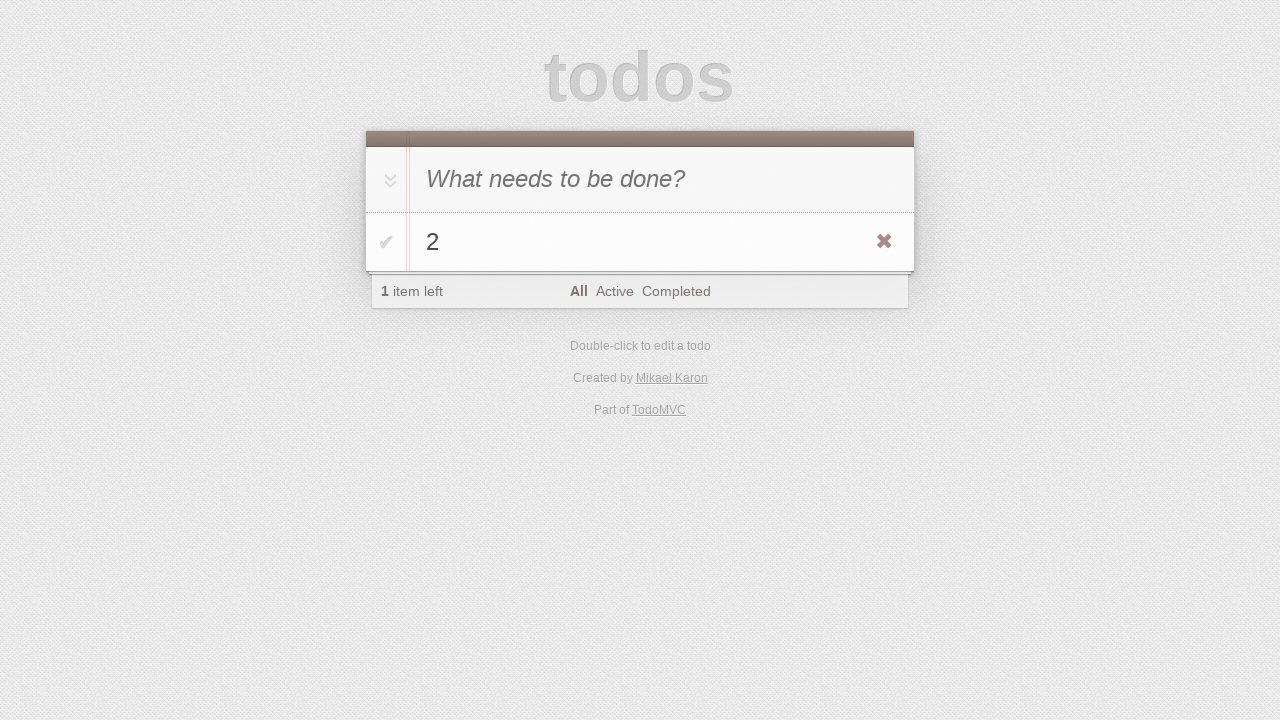

Hovered over task '2' to reveal delete button at (640, 242) on #todo-list li:has-text('2')
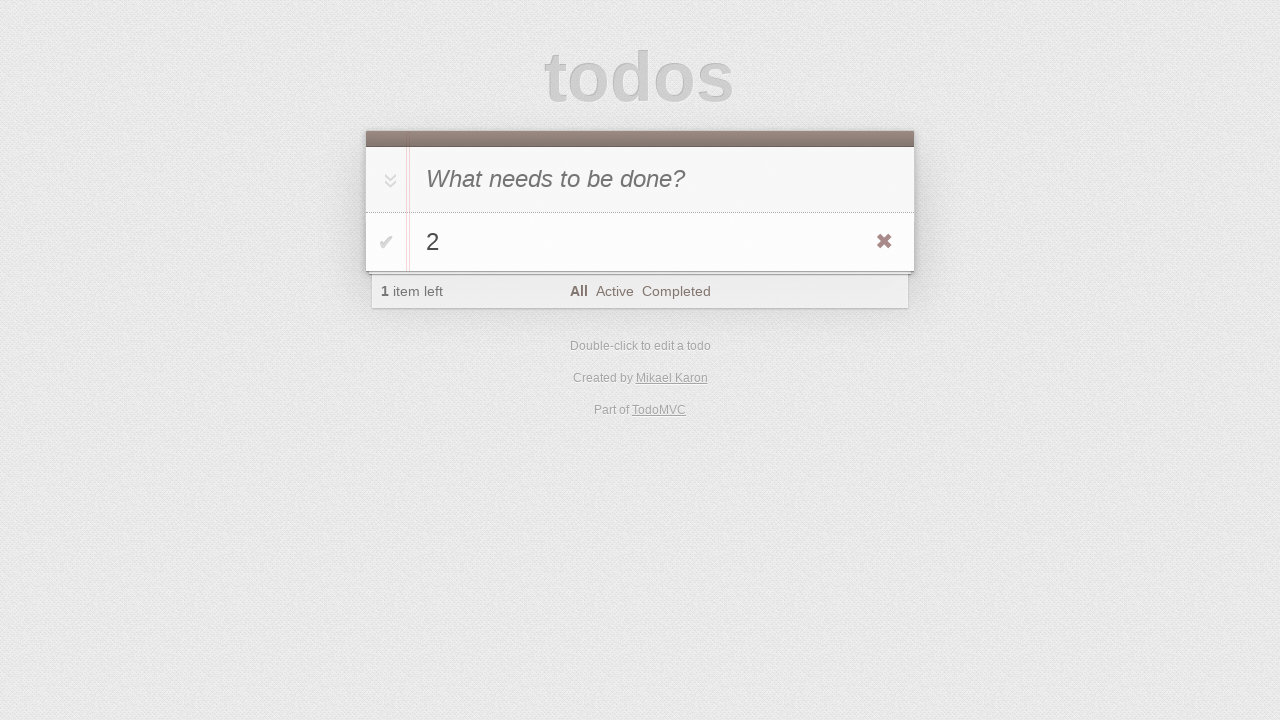

Clicked destroy button to delete task '2' at (884, 242) on #todo-list li:has-text('2') .destroy
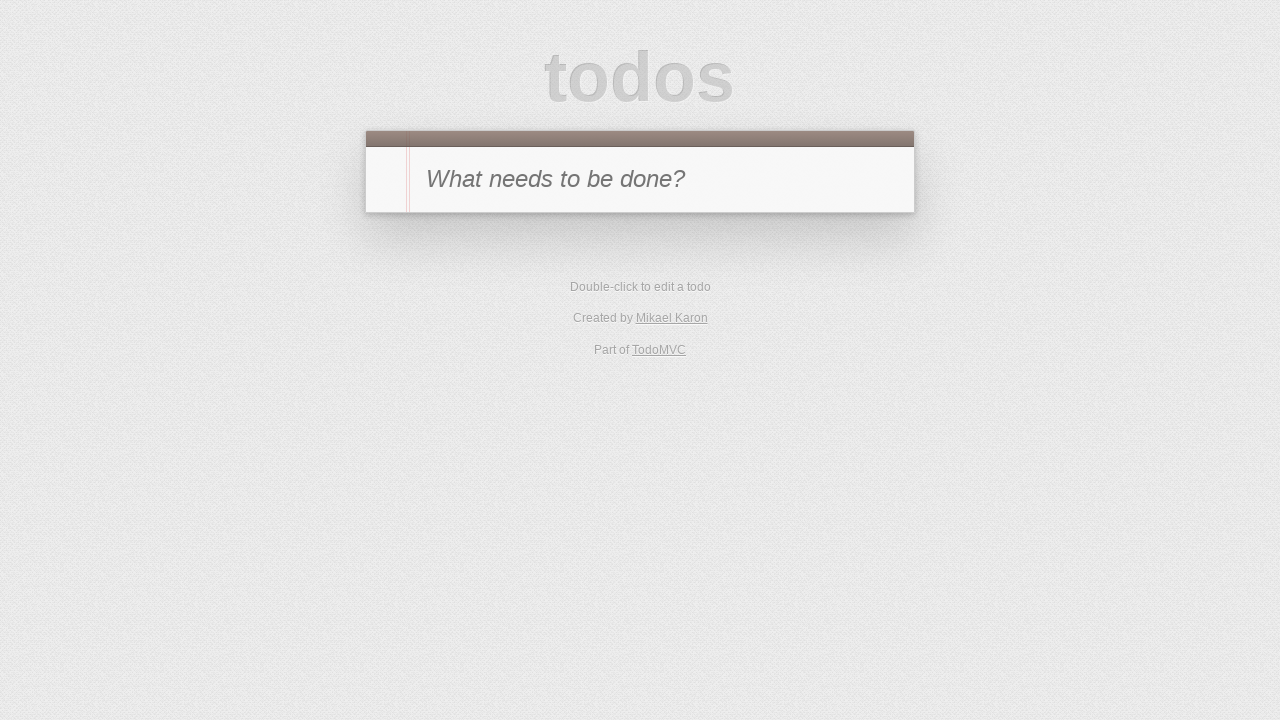

Verified no tasks remain in the todo list
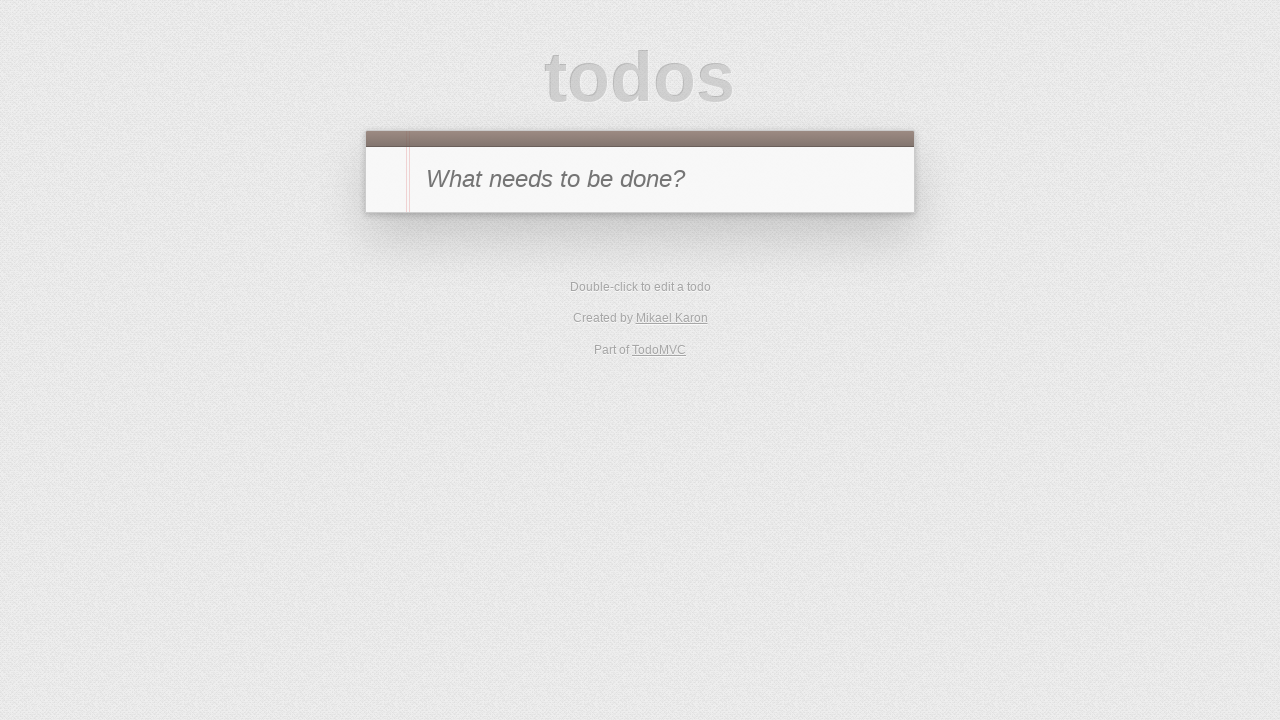

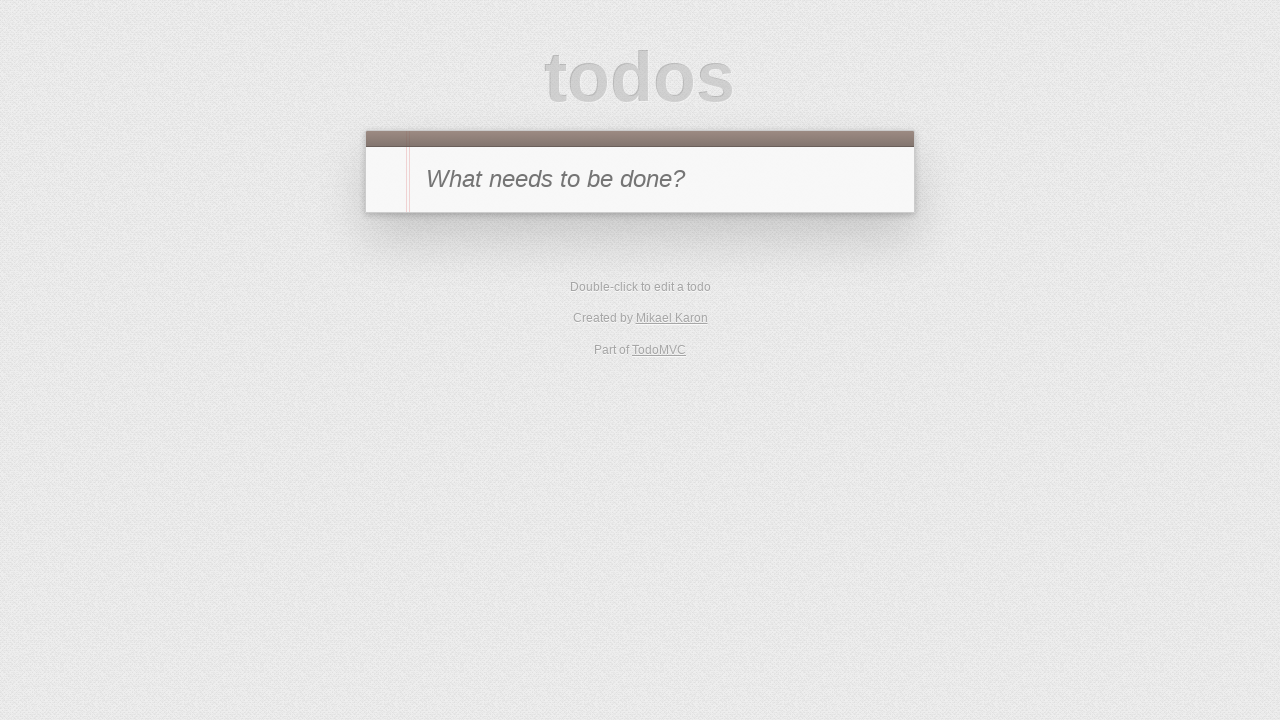